Verifies that the online payment block displays the correct title "Онлайн пополнение без комиссии" on the MTS Belarus homepage

Starting URL: https://www.mts.by/

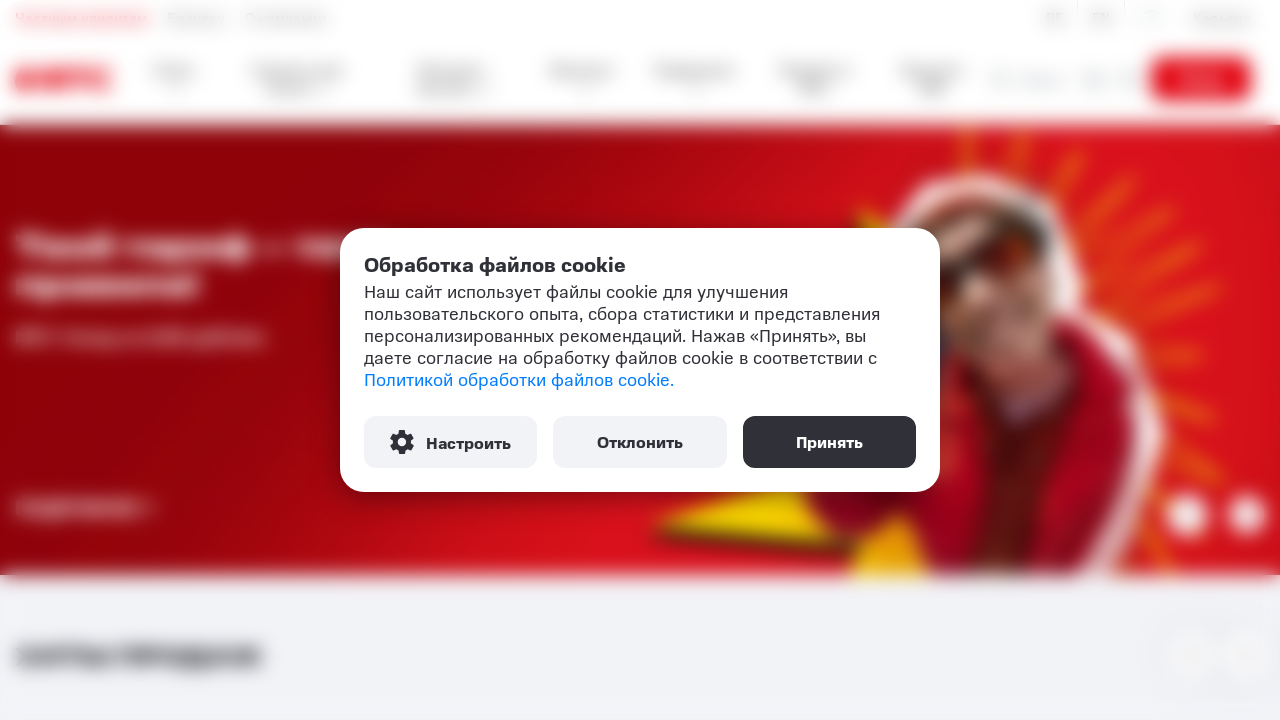

Located online payment block heading element
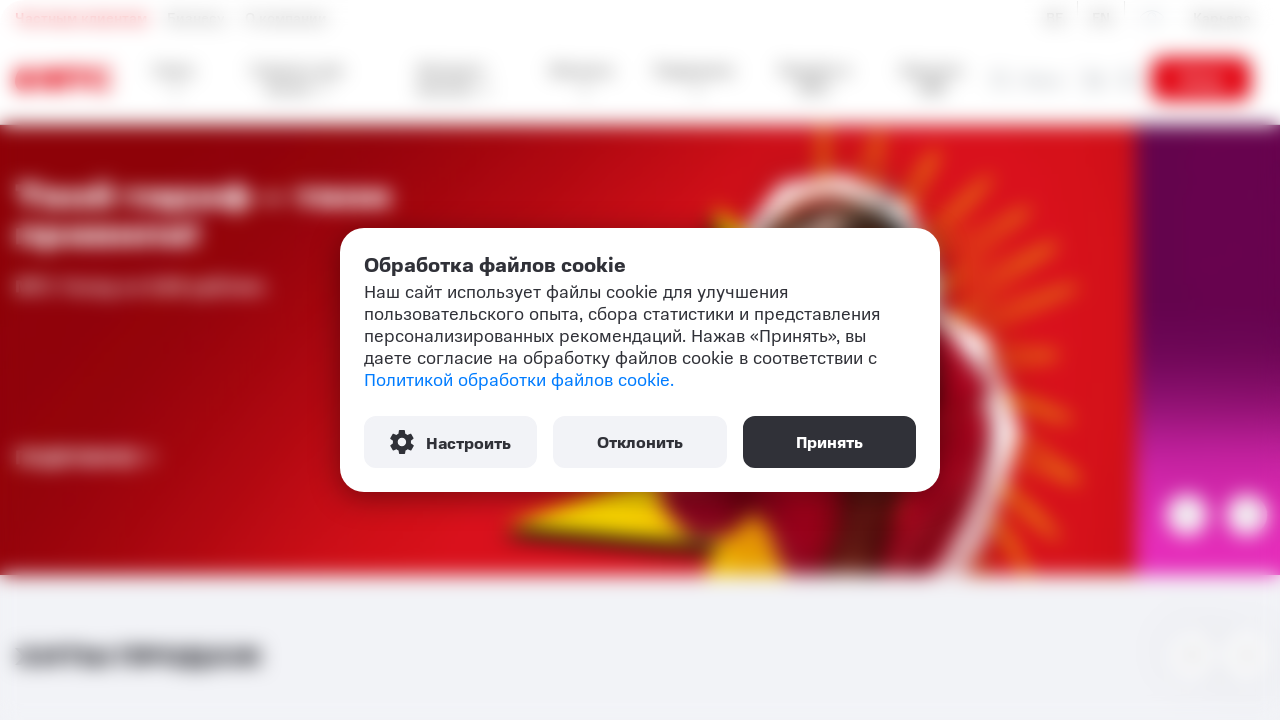

Online payment block heading became visible
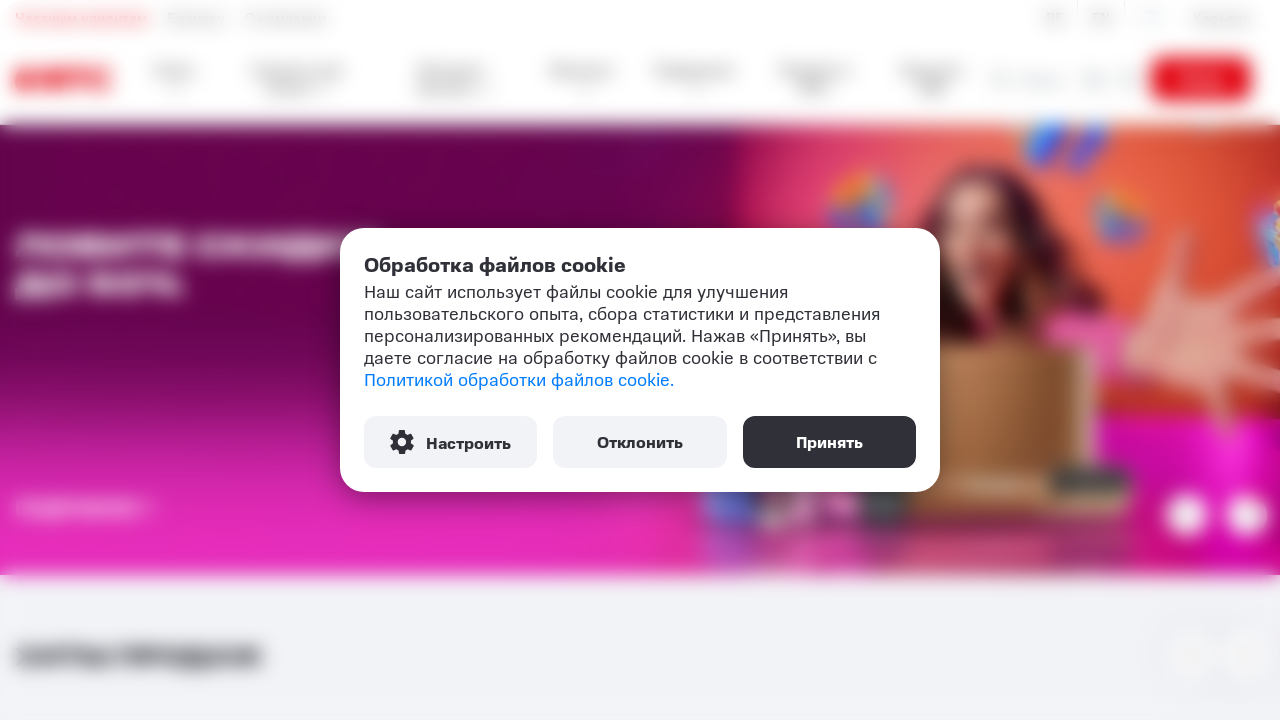

Retrieved heading text: 'Онлайн пополнение без комиссии'
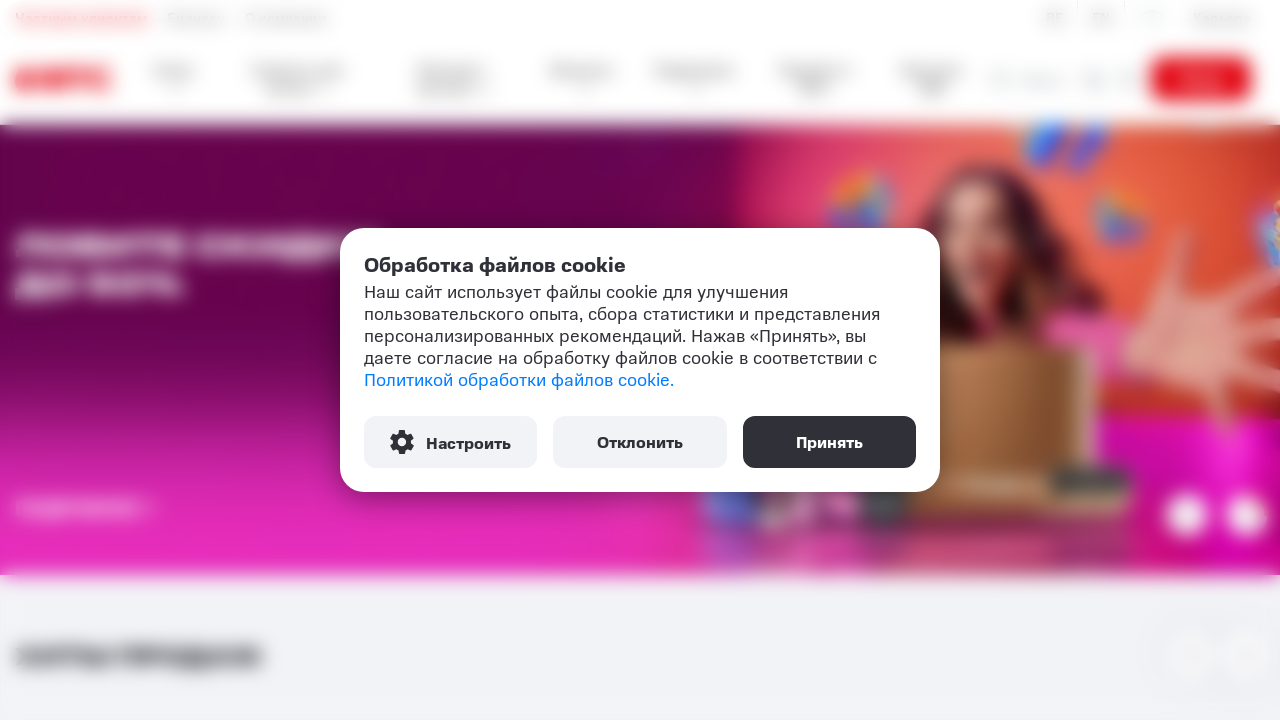

Verified heading text matches expected value 'Онлайн пополнение без комиссии'
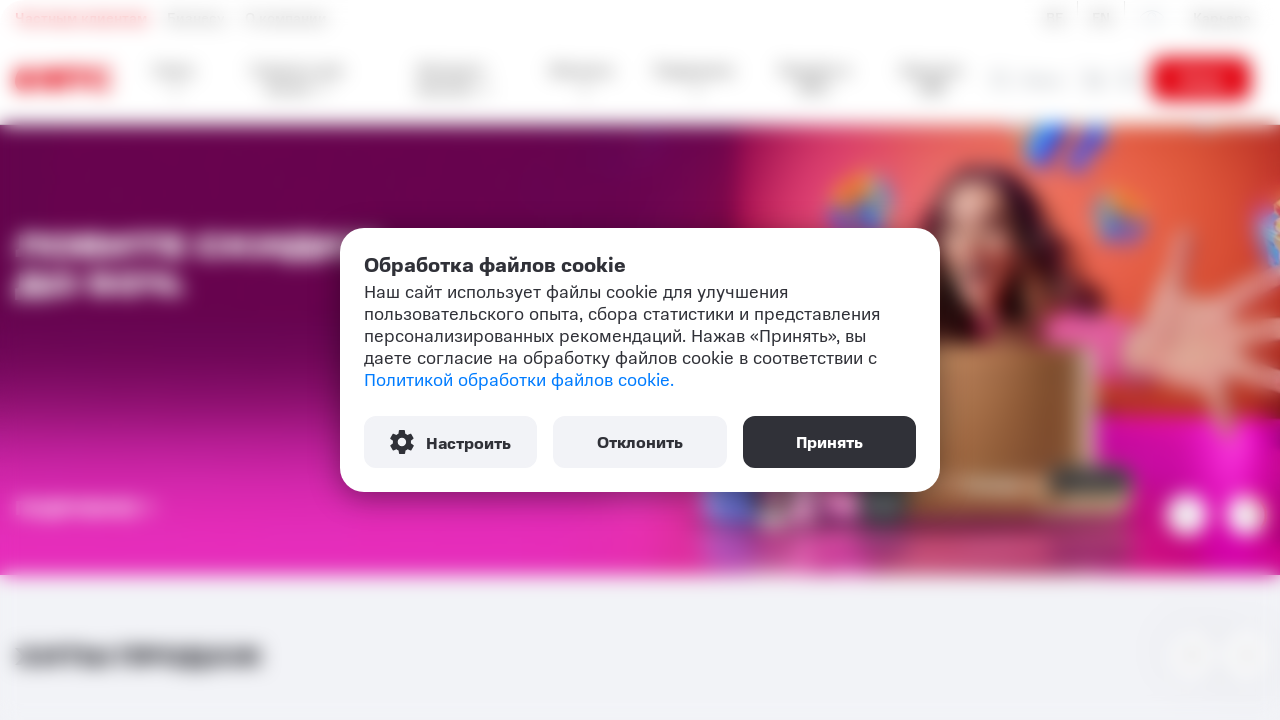

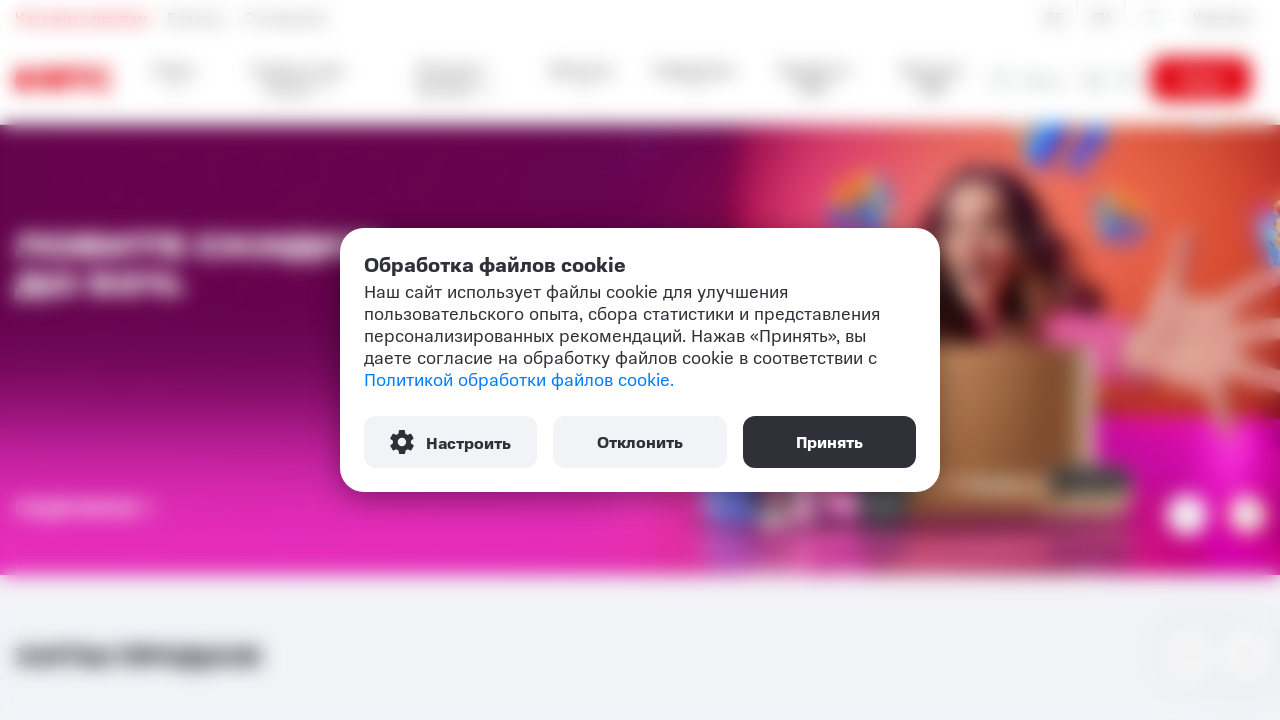